Tests multi-select language dropdown by selecting multiple language options and then deselecting all

Starting URL: http://practice.cydeo.com/dropdown

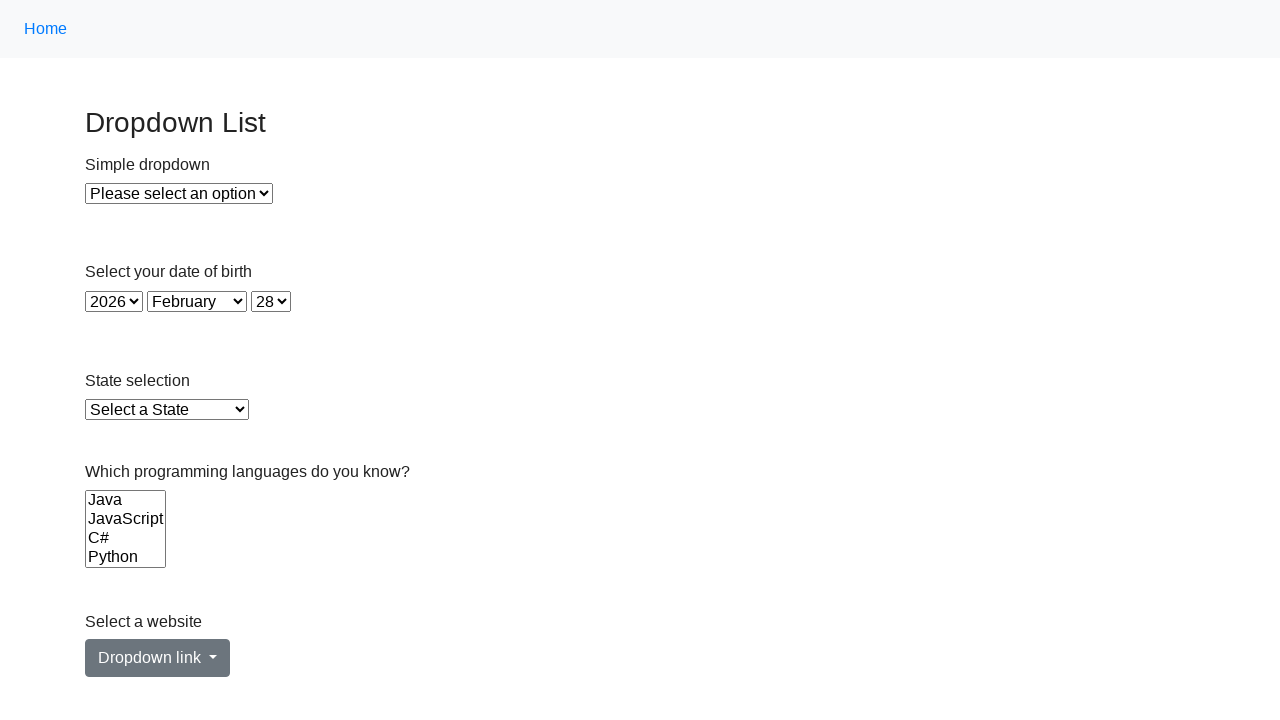

Located multi-select languages dropdown
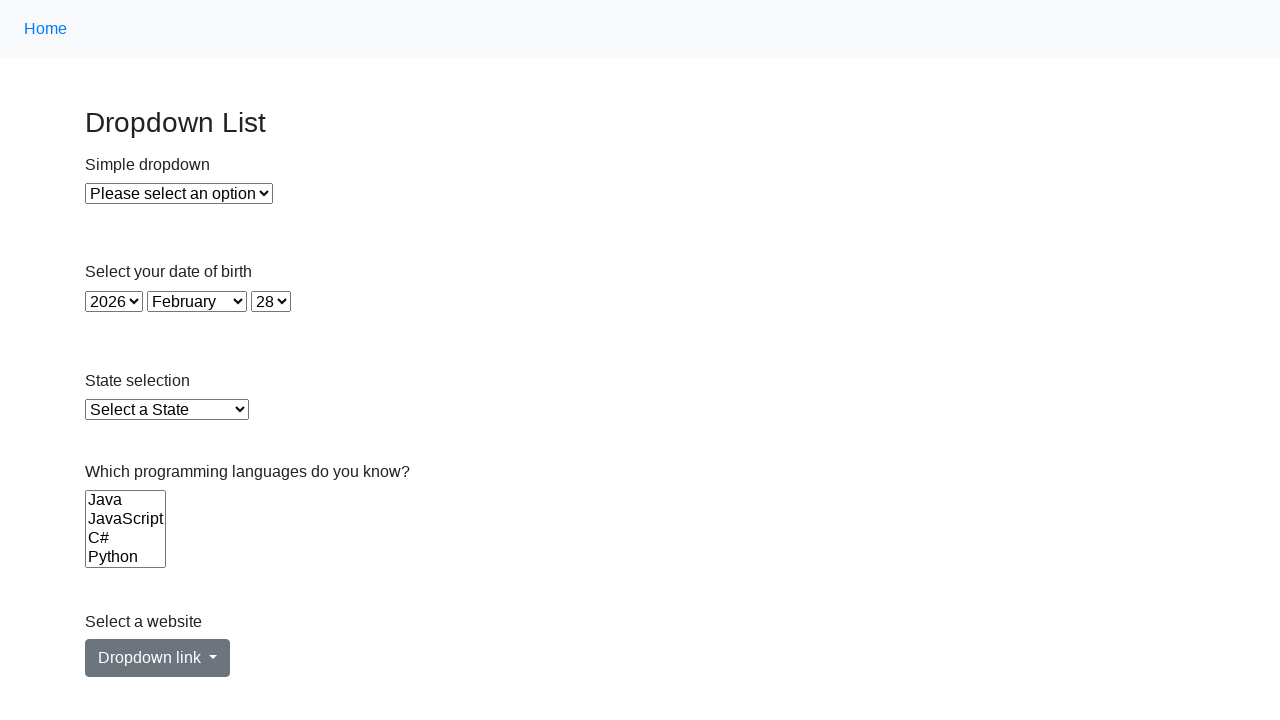

Selected Java from languages dropdown on select[name='Languages']
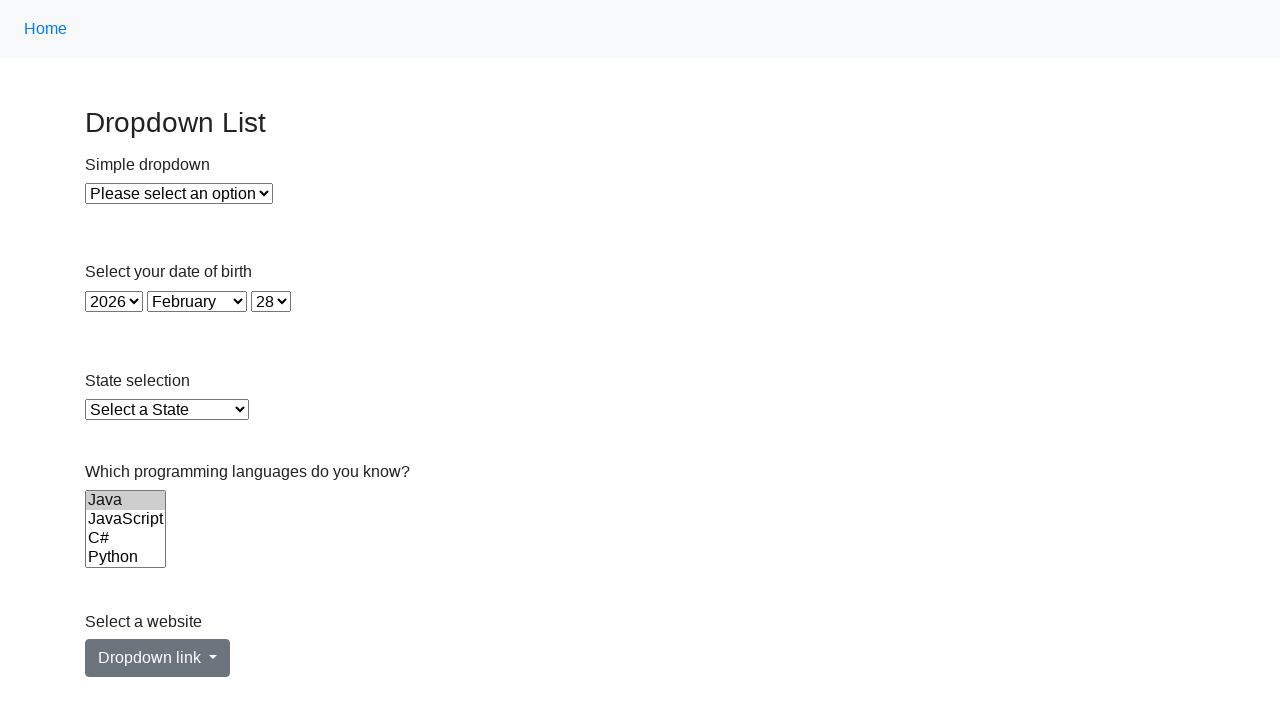

Selected Java and JavaScript from languages dropdown on select[name='Languages']
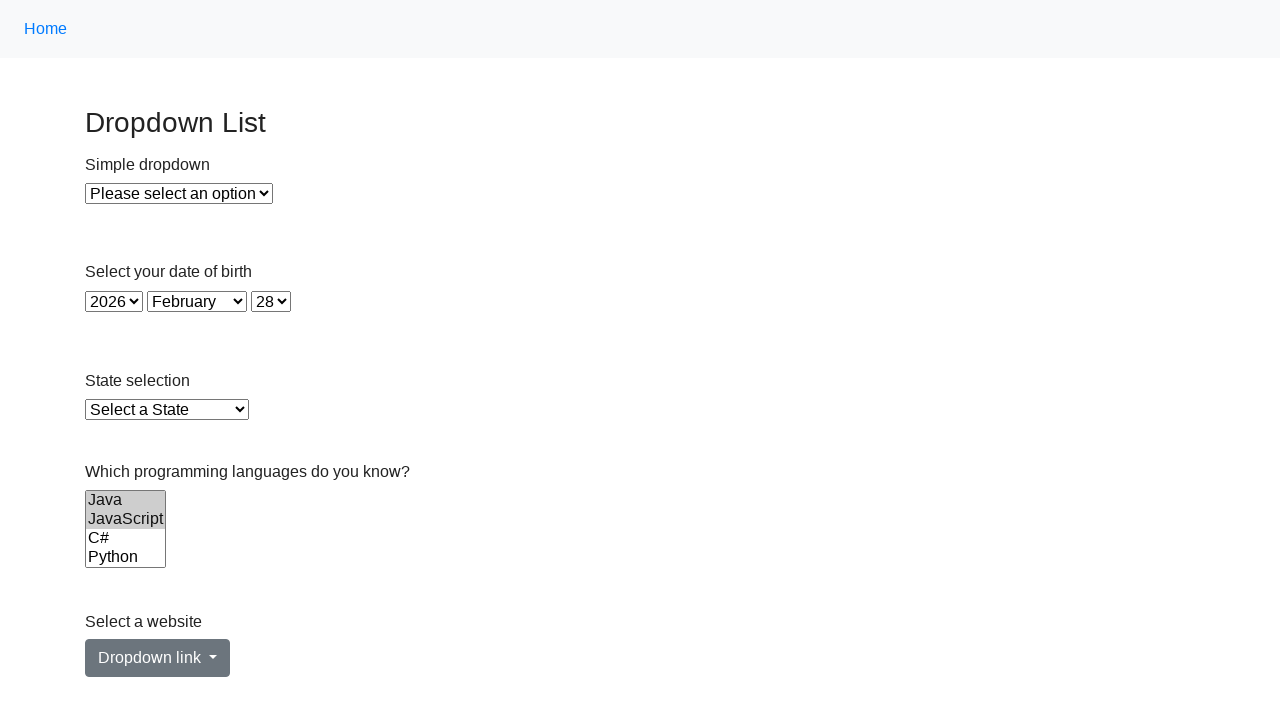

Selected Java, JavaScript, and Python from languages dropdown on select[name='Languages']
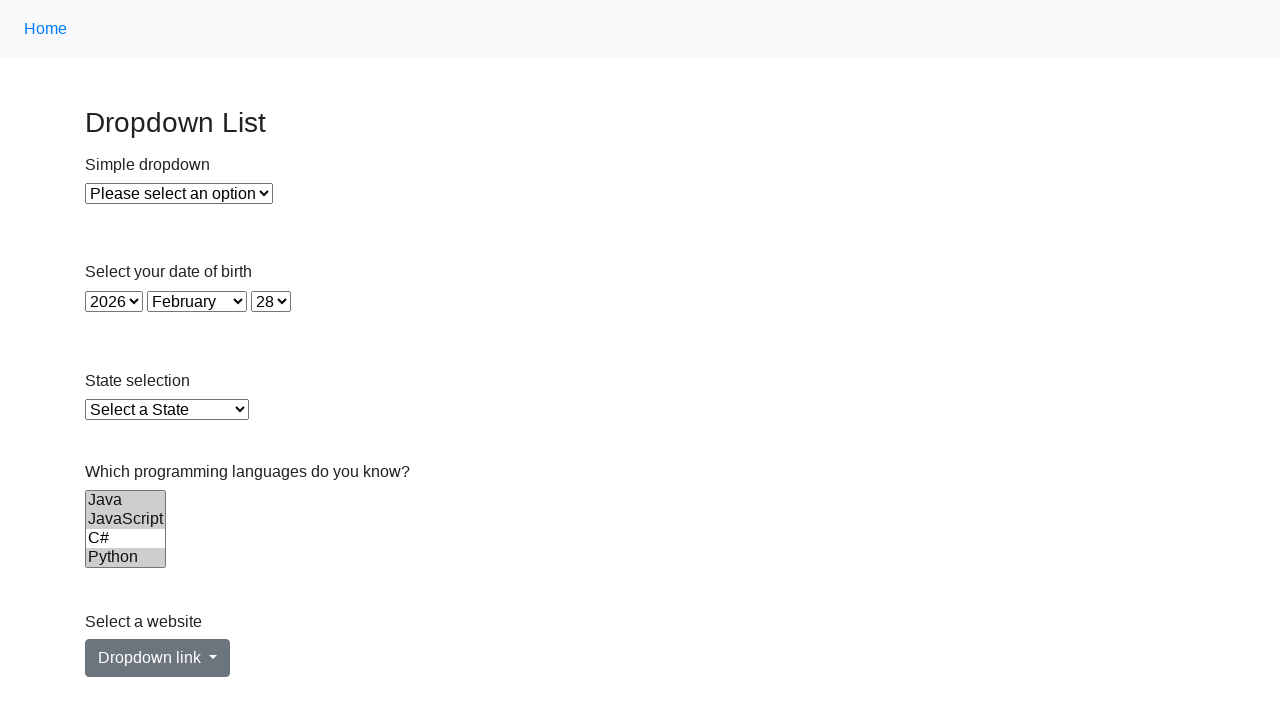

Selected Java, JavaScript, Python, and C# from languages dropdown on select[name='Languages']
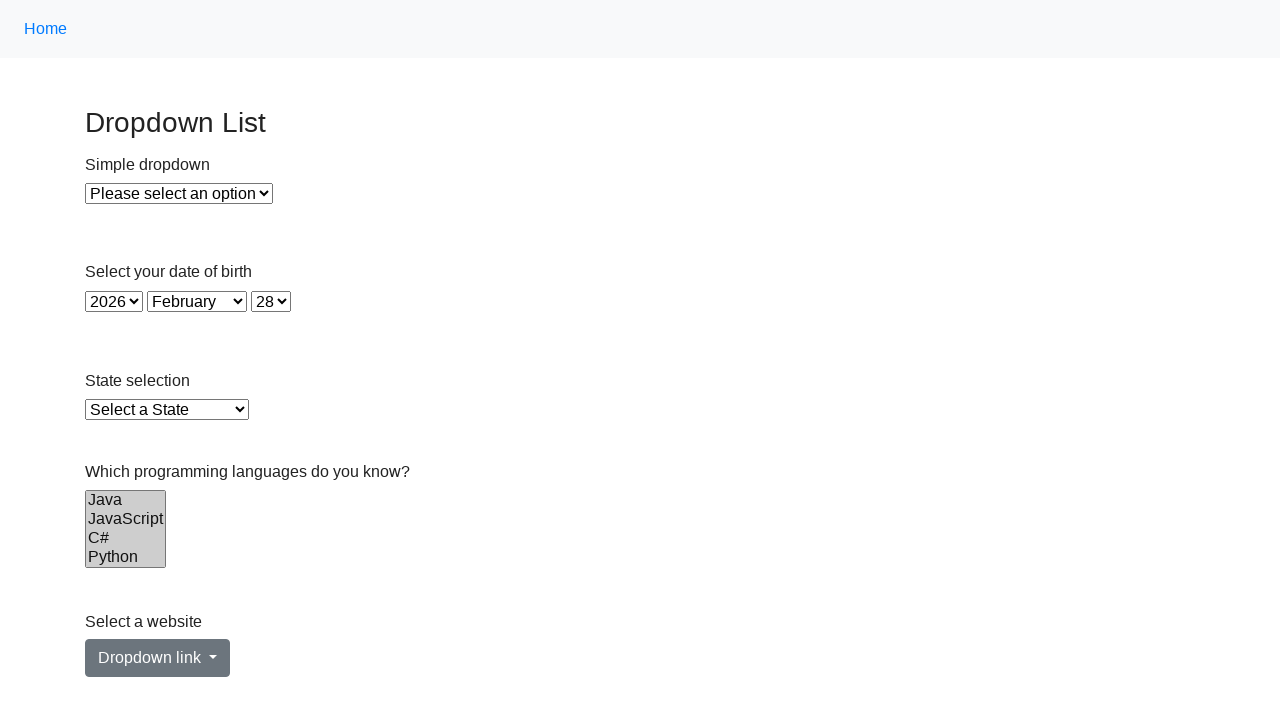

Waited 500ms for UI to settle
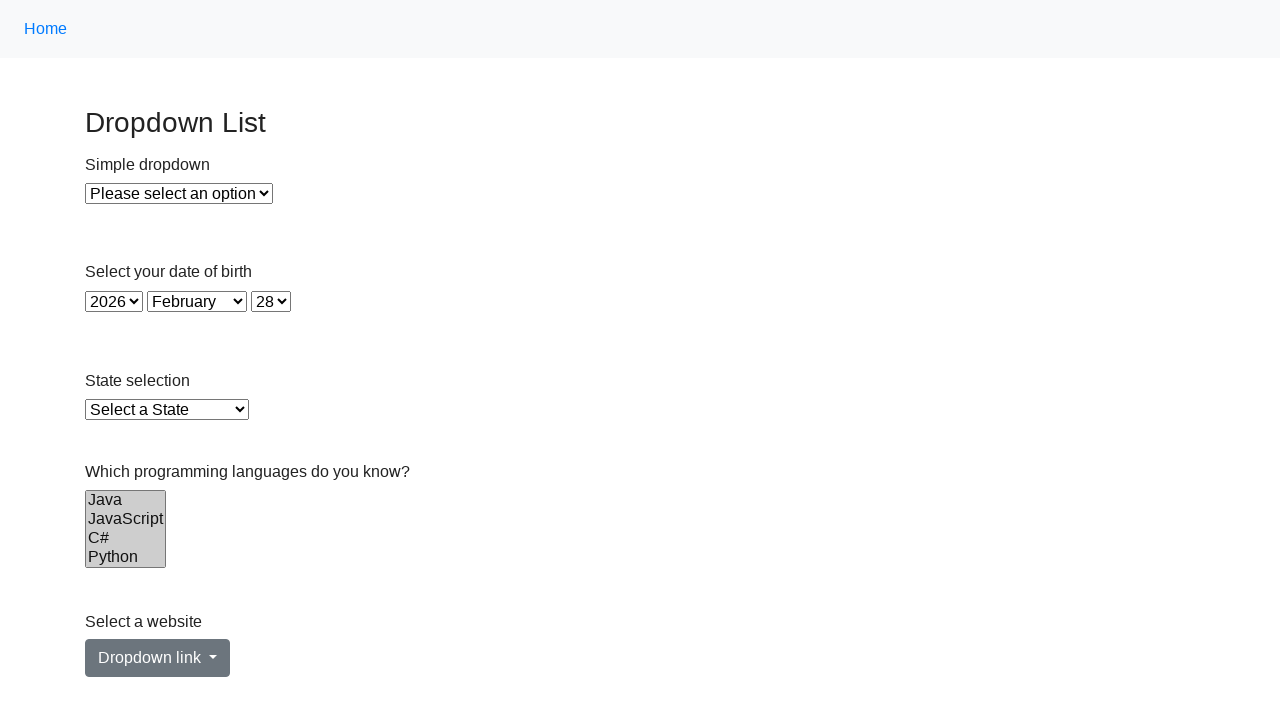

Deselected all languages from dropdown
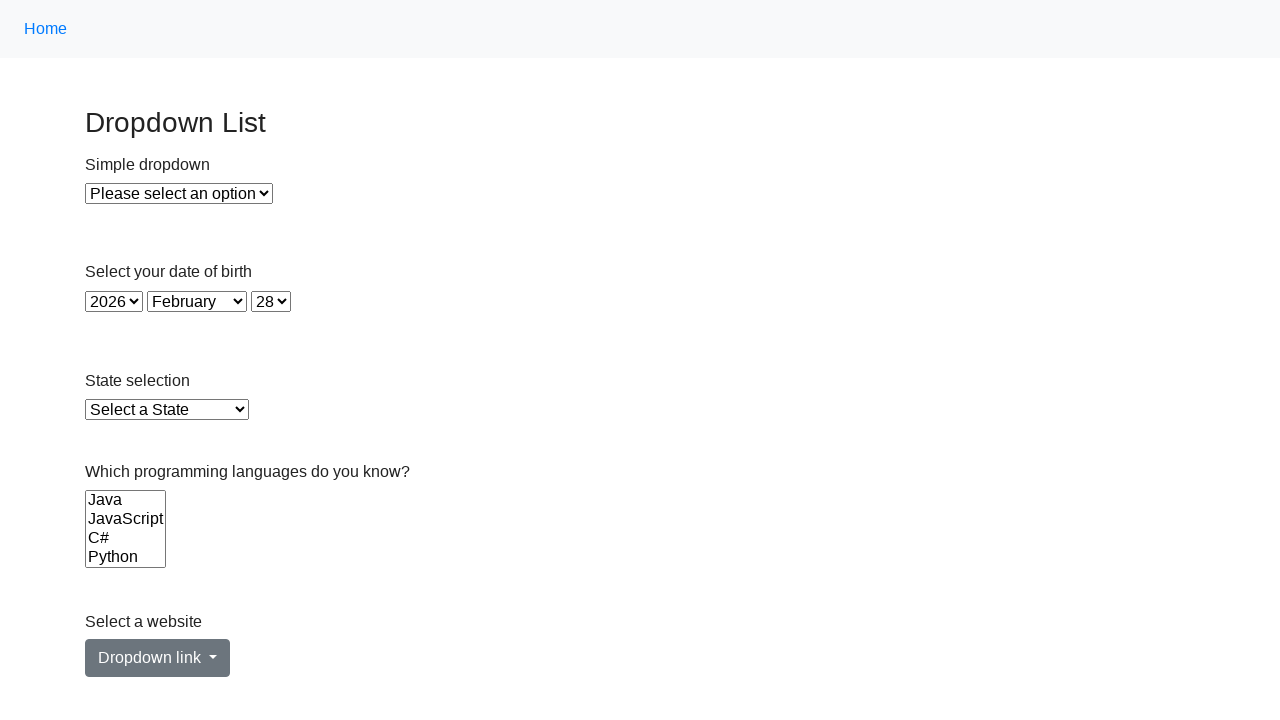

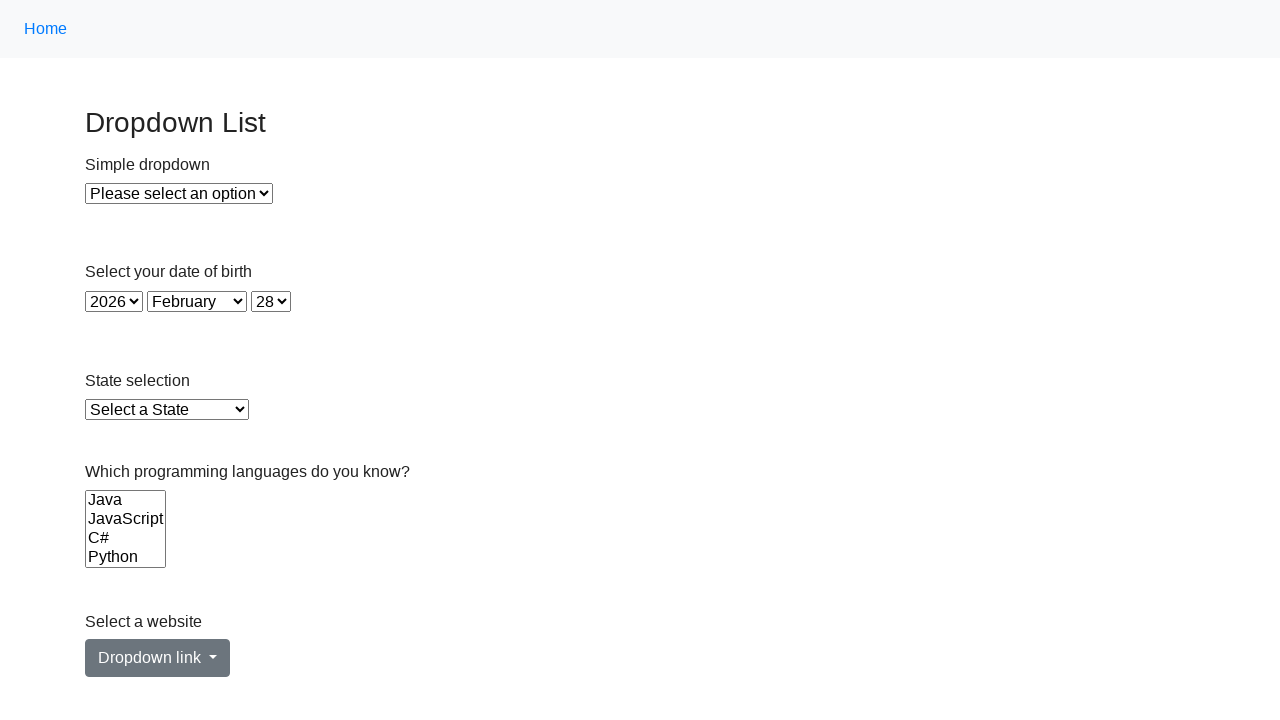